Tests that clicking the Due column header sorts the numeric values in ascending order by clicking the 4th column header and verifying the values are sorted correctly.

Starting URL: http://the-internet.herokuapp.com/tables

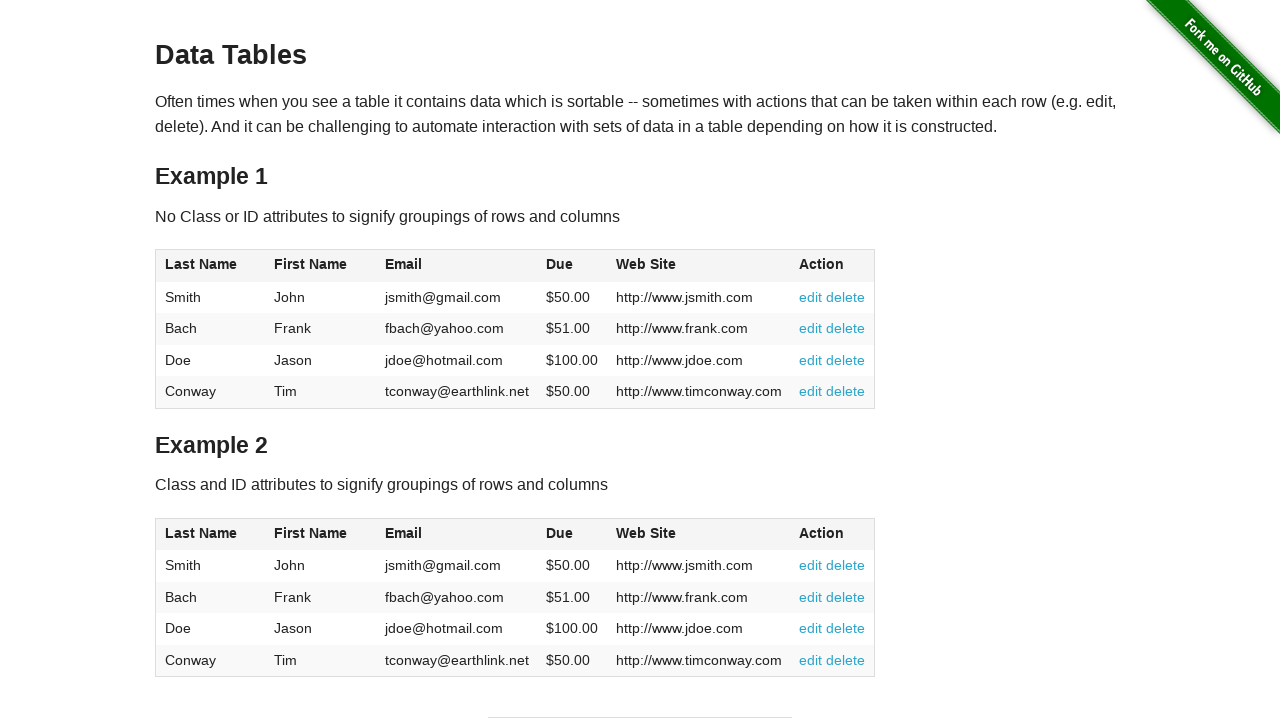

Clicked the Due column header (4th column) to sort ascending at (572, 266) on #table1 thead tr th:nth-child(4)
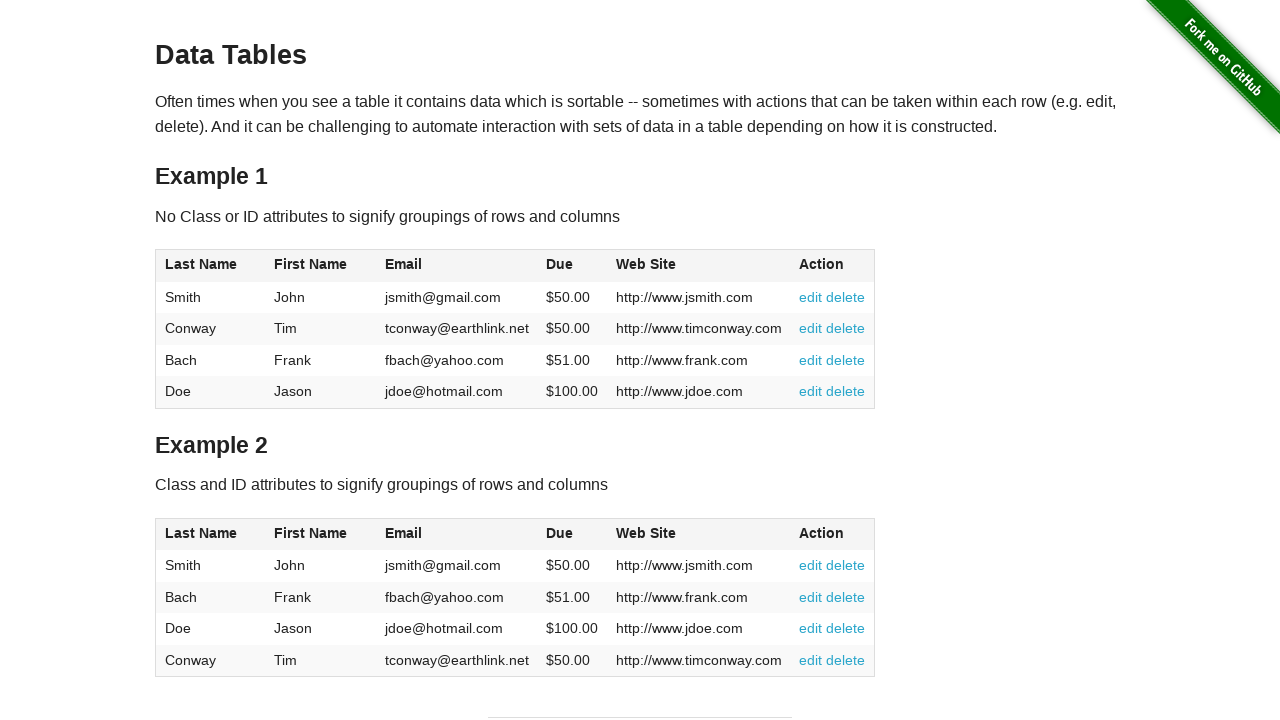

Verified the table sorted by waiting for Due column values to be present
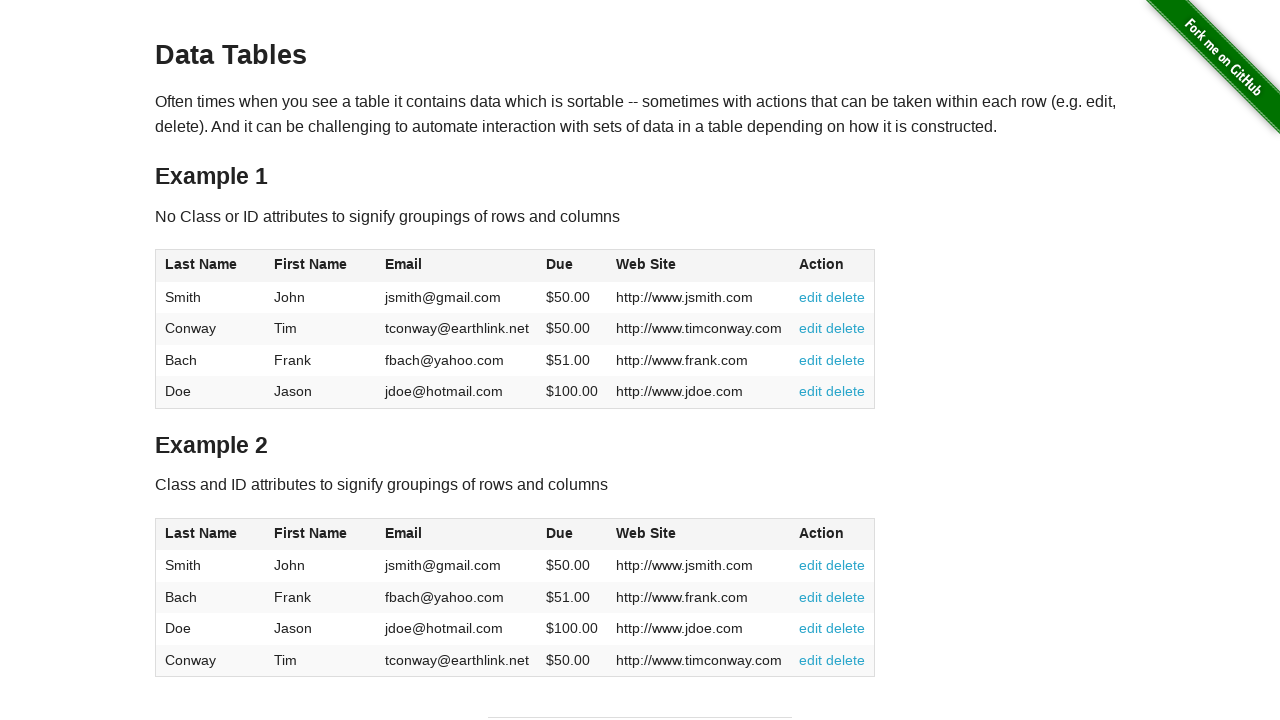

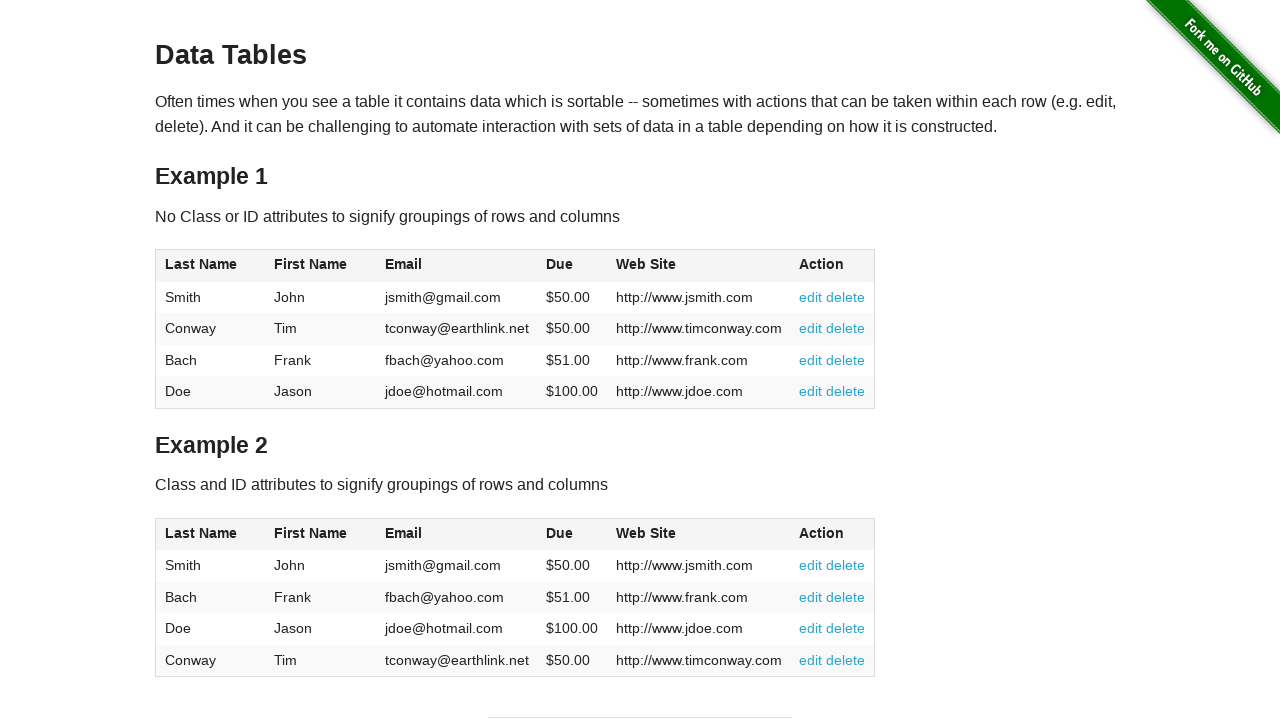